Tests JavaScript prompt dialog functionality by clicking a button to trigger a prompt, entering text into the prompt, and accepting it.

Starting URL: https://the-internet.herokuapp.com/javascript_alerts

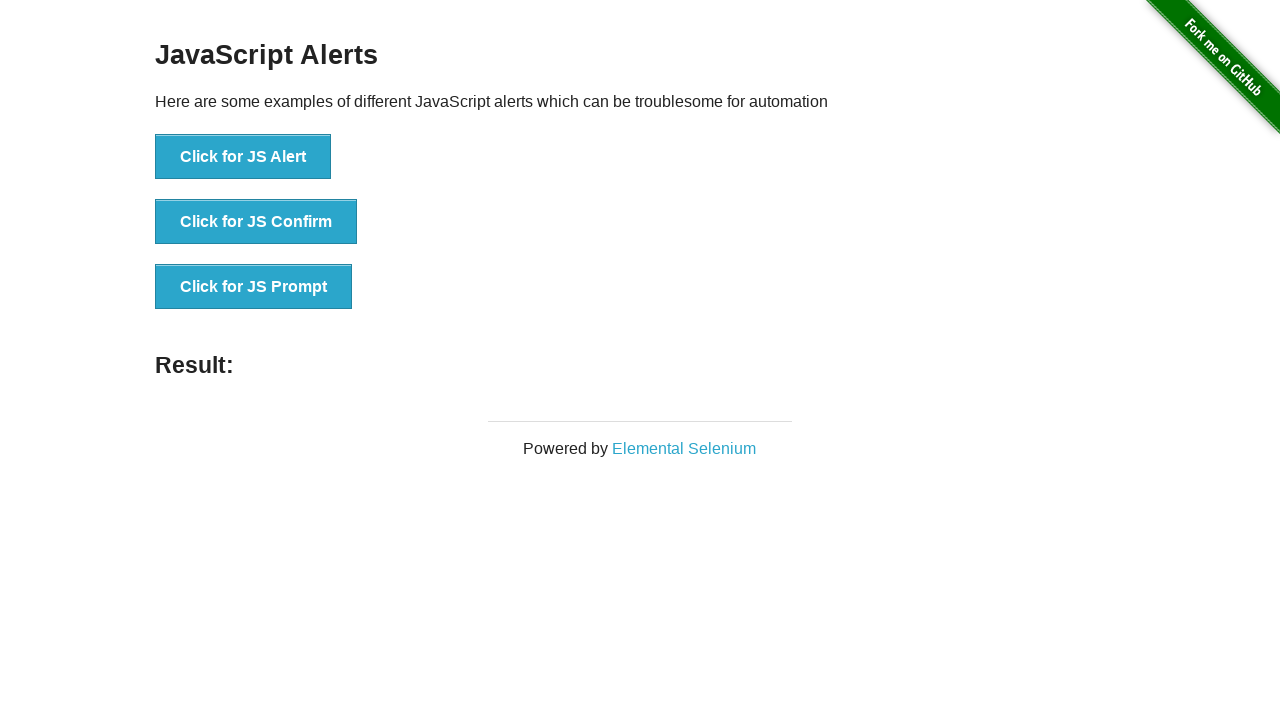

Set up dialog handler to accept prompt with 'Hello'
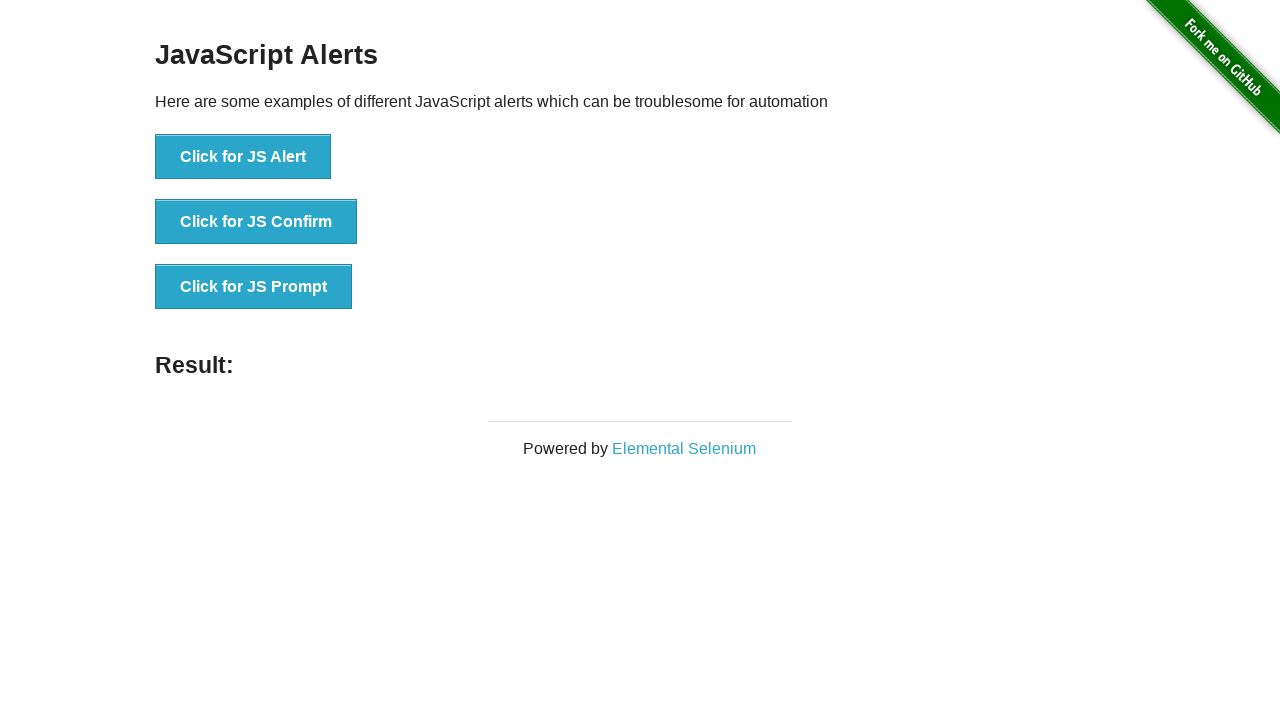

Clicked button to trigger JavaScript prompt dialog at (254, 287) on xpath=//button[text()='Click for JS Prompt']
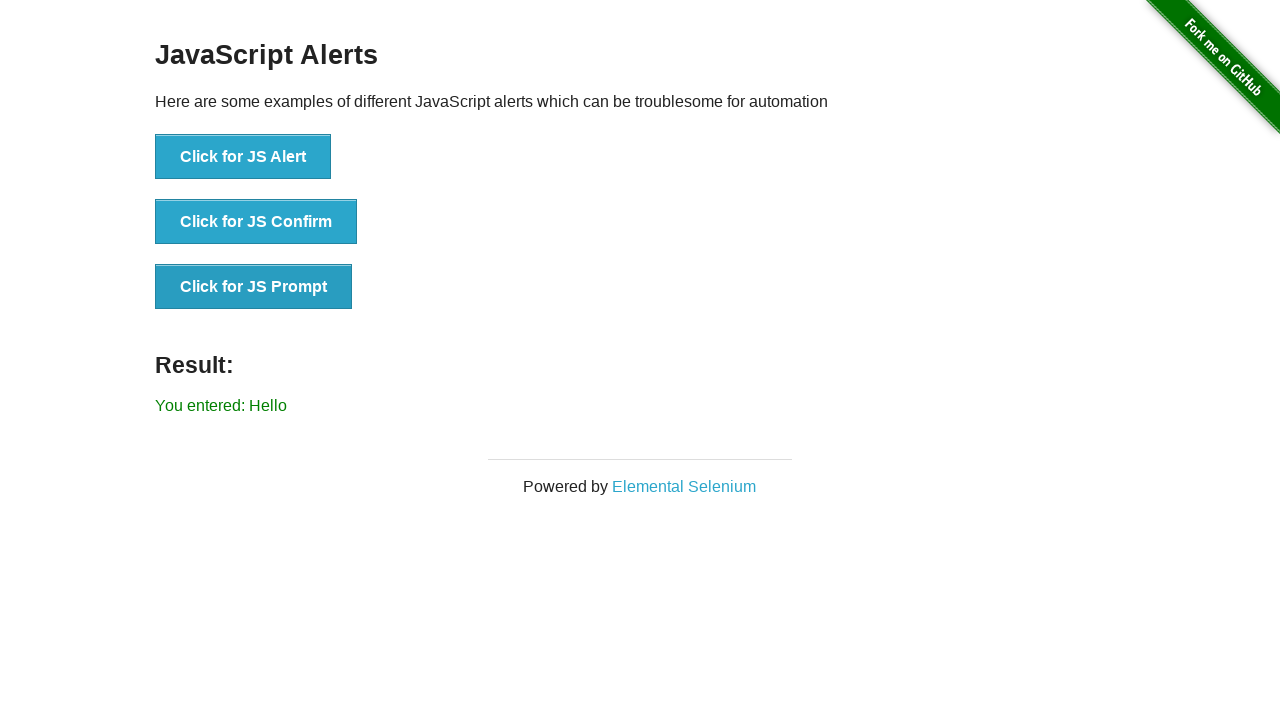

Confirmed prompt was accepted and result text 'Hello' appeared
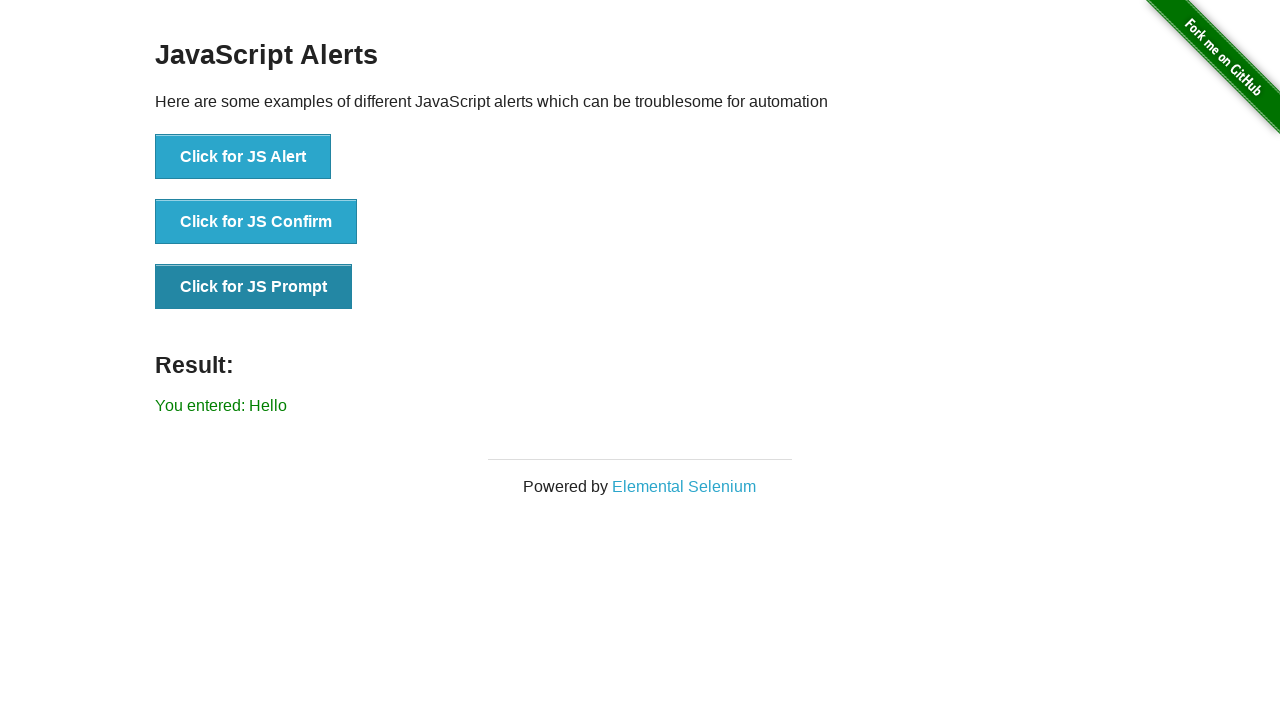

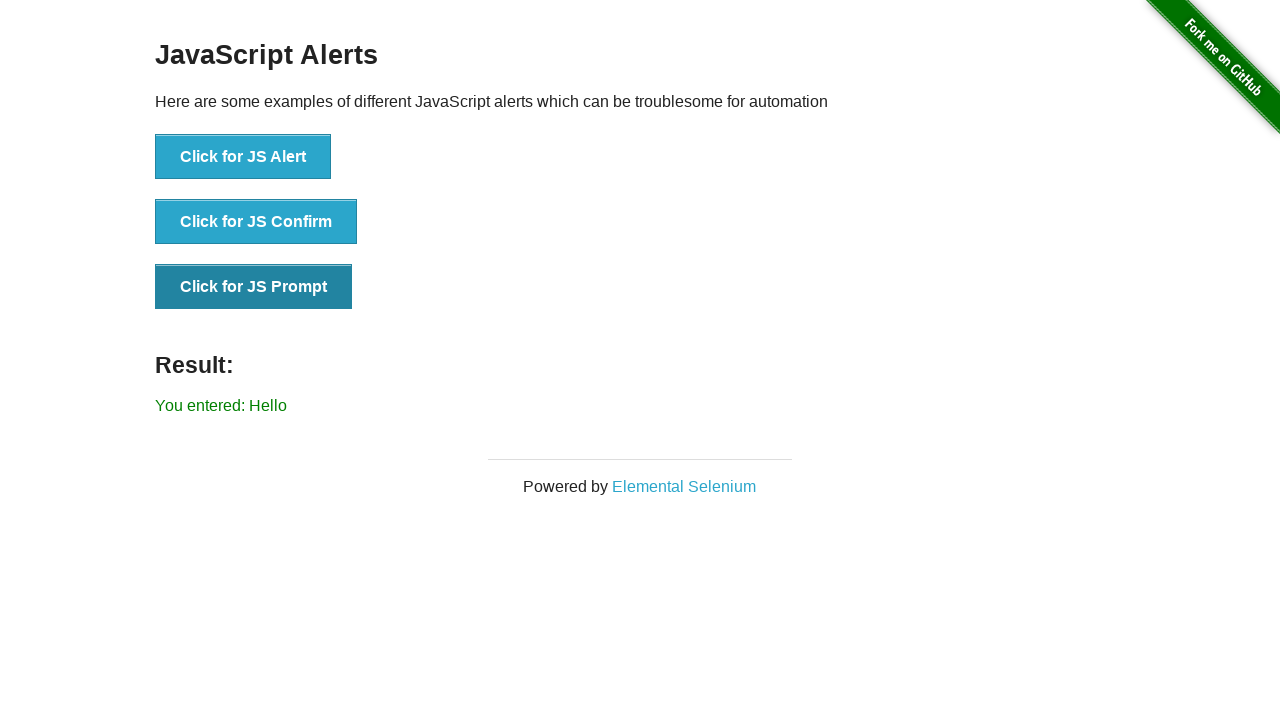